Tests form validation by filling all fields except zip code, submitting the form, and verifying that the empty zip code field is highlighted red (error) while all other filled fields are highlighted green (success).

Starting URL: https://bonigarcia.dev/selenium-webdriver-java/data-types.html

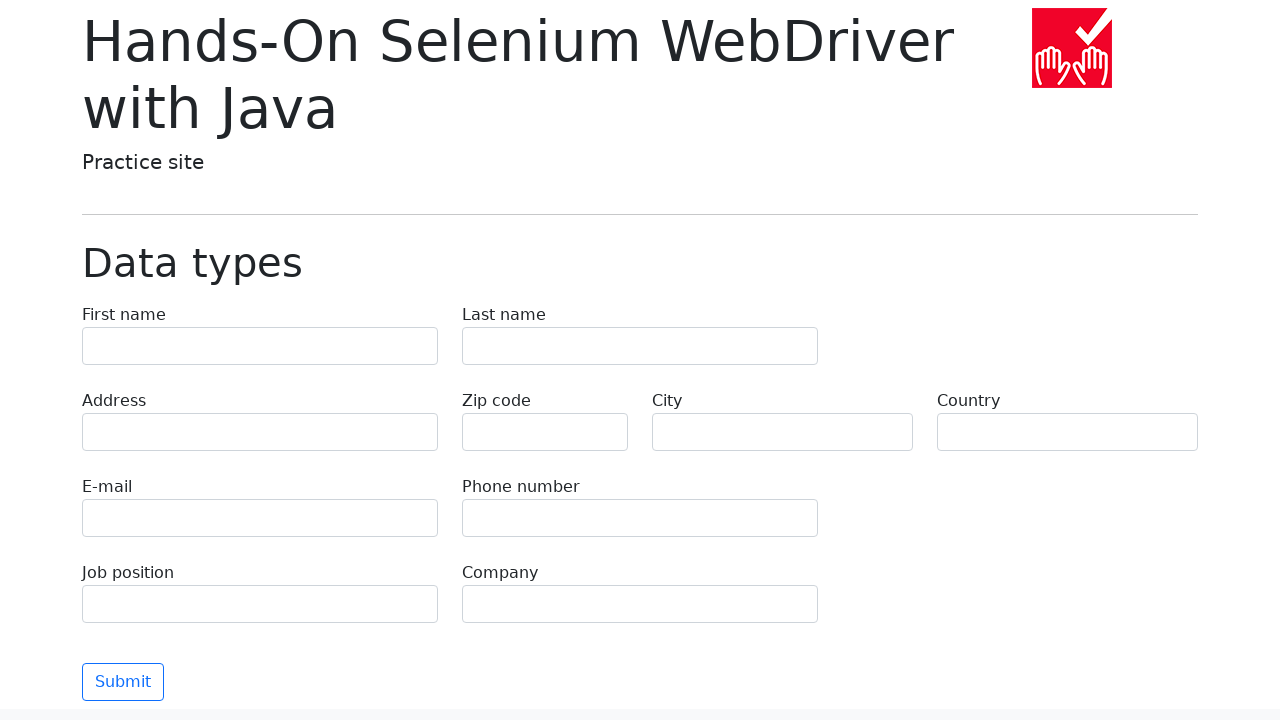

Filled first name field with 'Иван' on input[name='first-name']
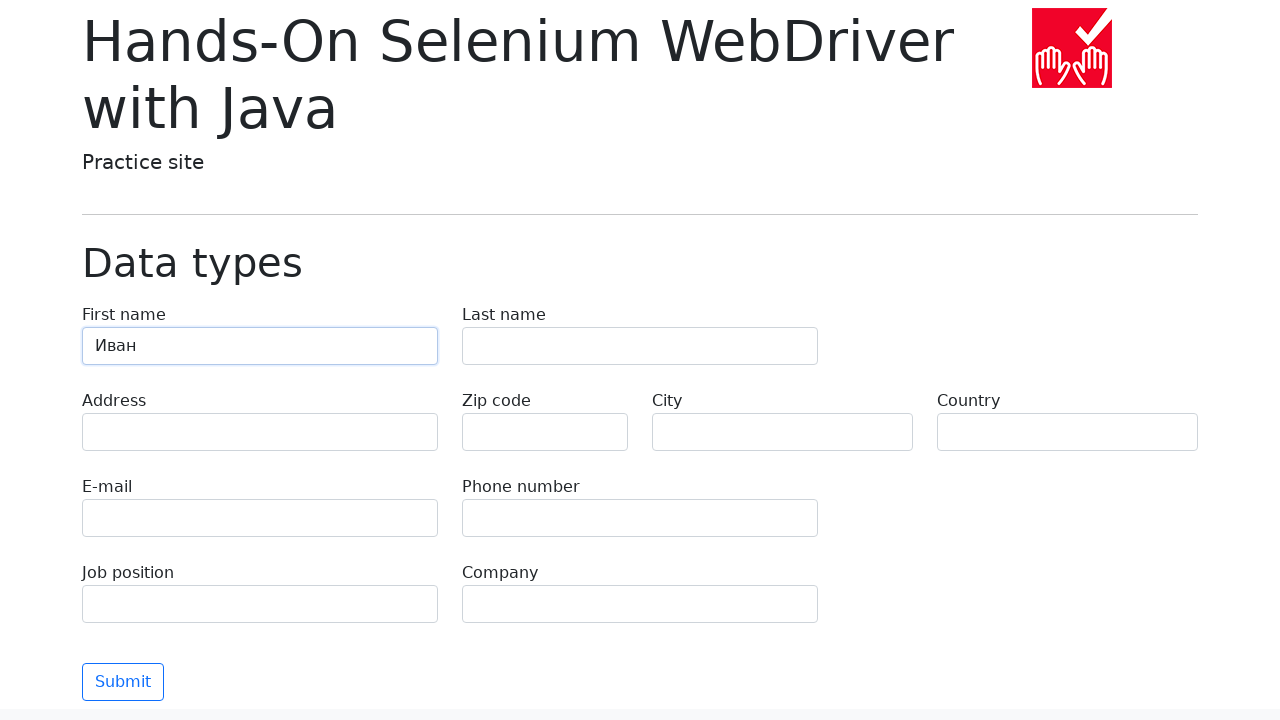

Filled last name field with 'Петров' on input[name='last-name']
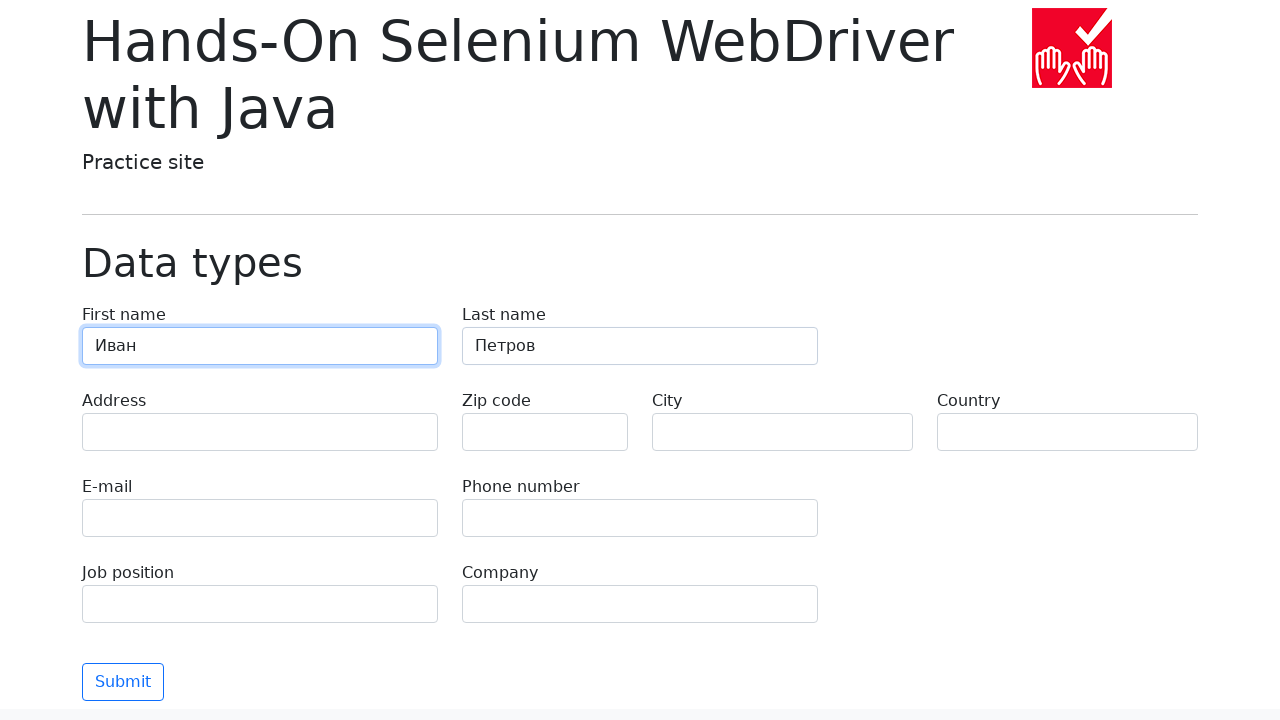

Filled address field with 'Ленина, 55-3' on input[name='address']
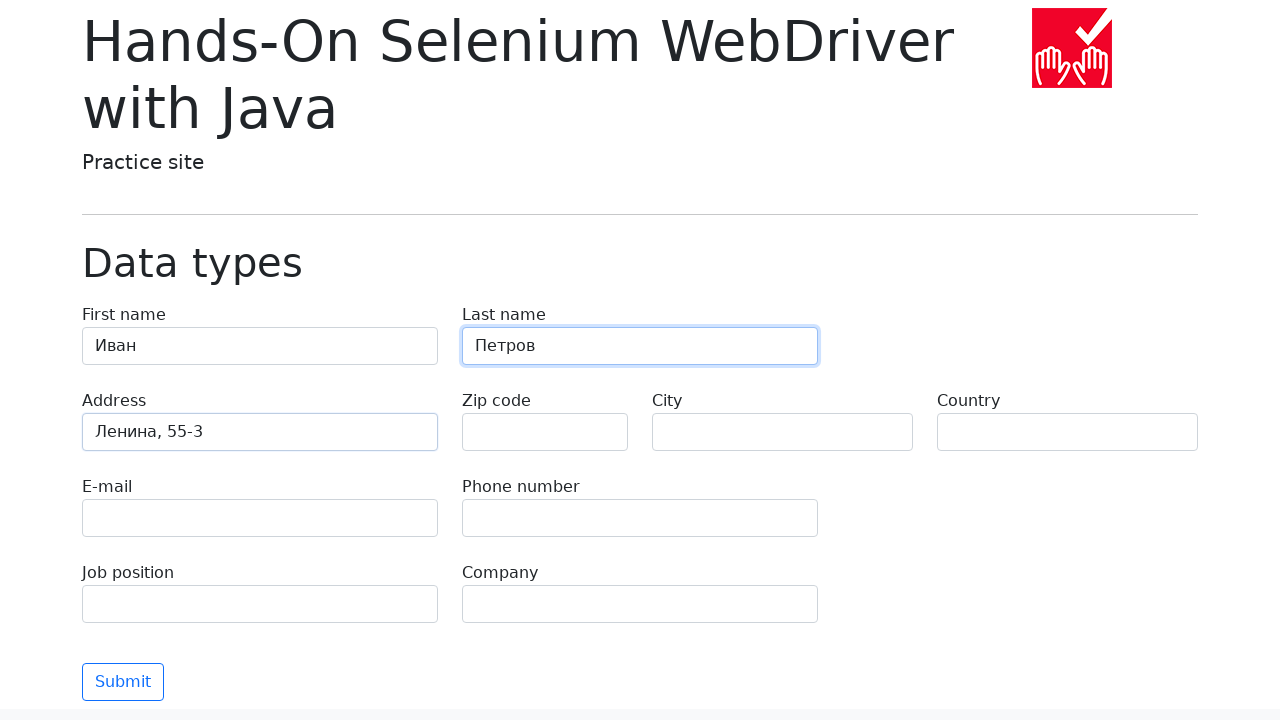

Filled email field with 'test@skypro.com' on input[name='e-mail']
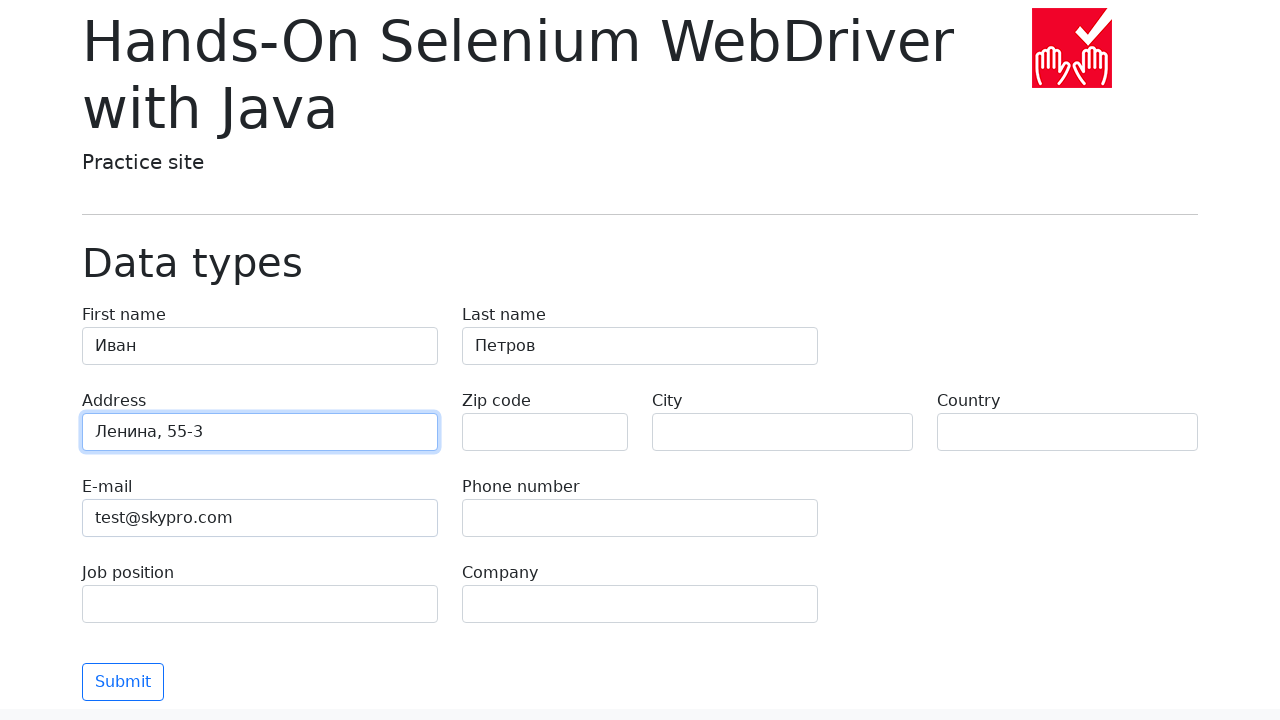

Filled phone field with '+7985899998787' on input[name='phone']
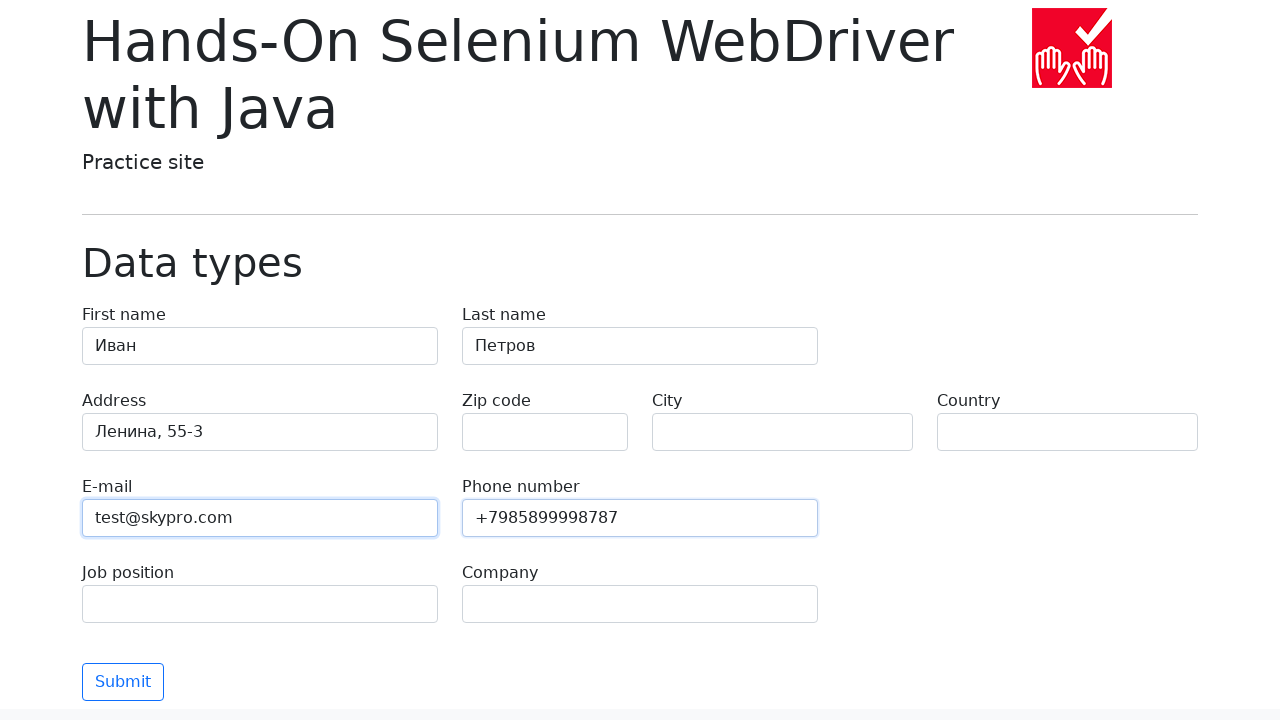

Left zip code field empty intentionally on input[name='zip-code']
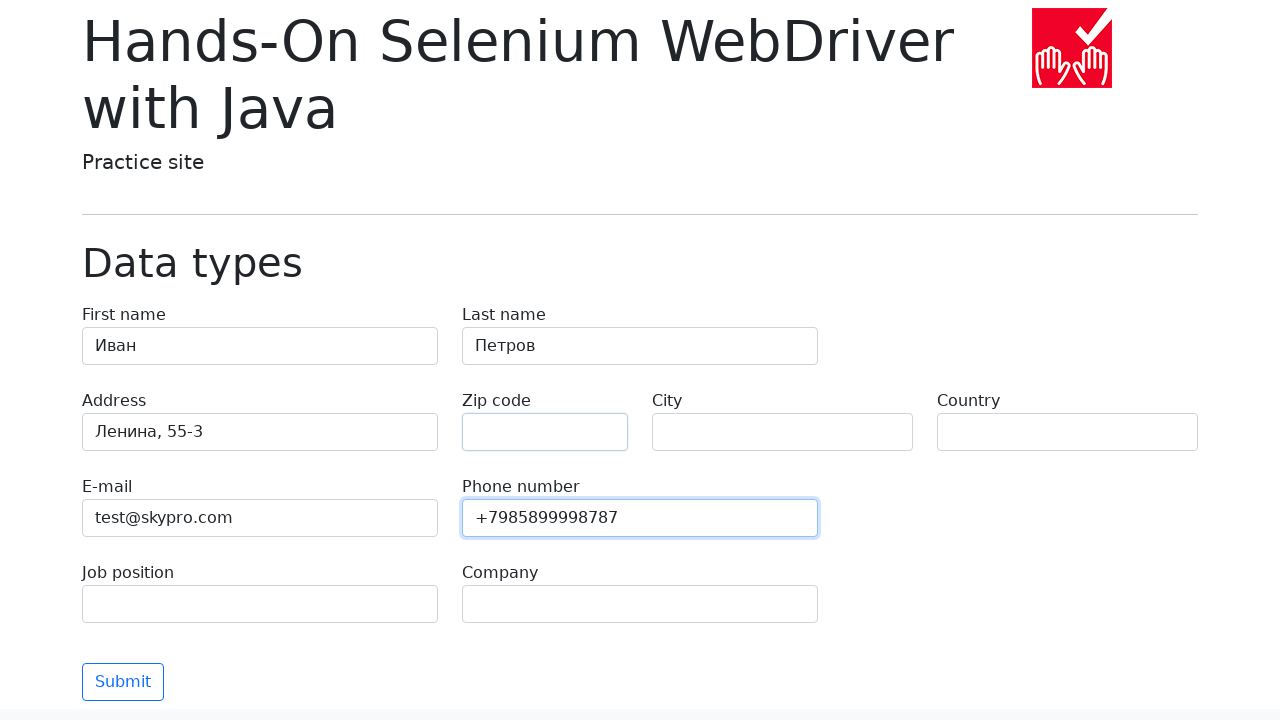

Filled city field with 'Москва' on input[name='city']
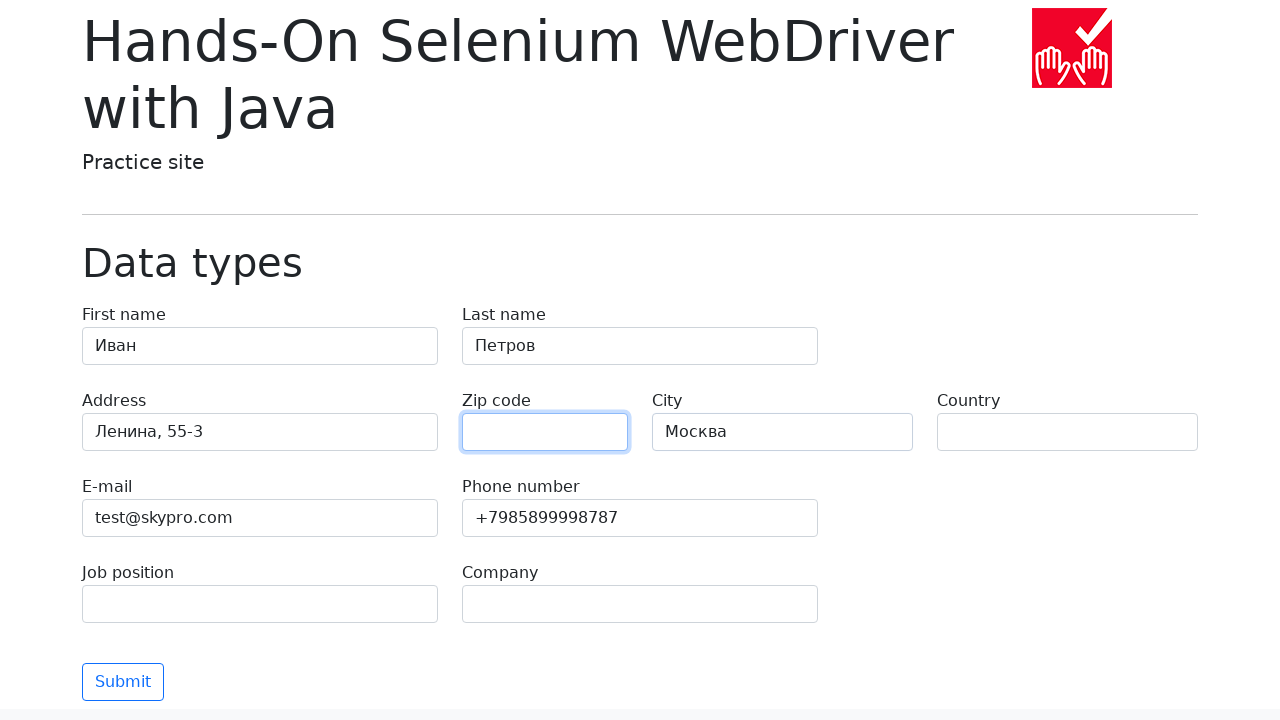

Filled country field with 'Россия' on input[name='country']
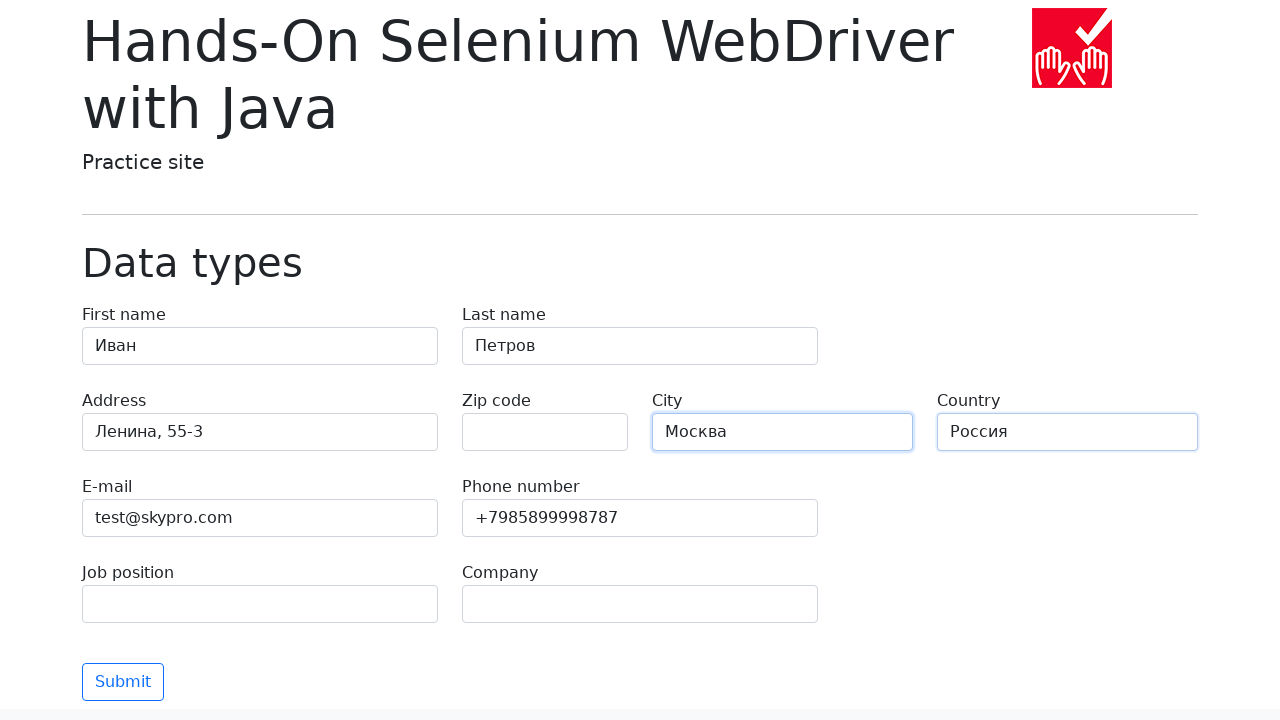

Filled job position field with 'QA' on input[name='job-position']
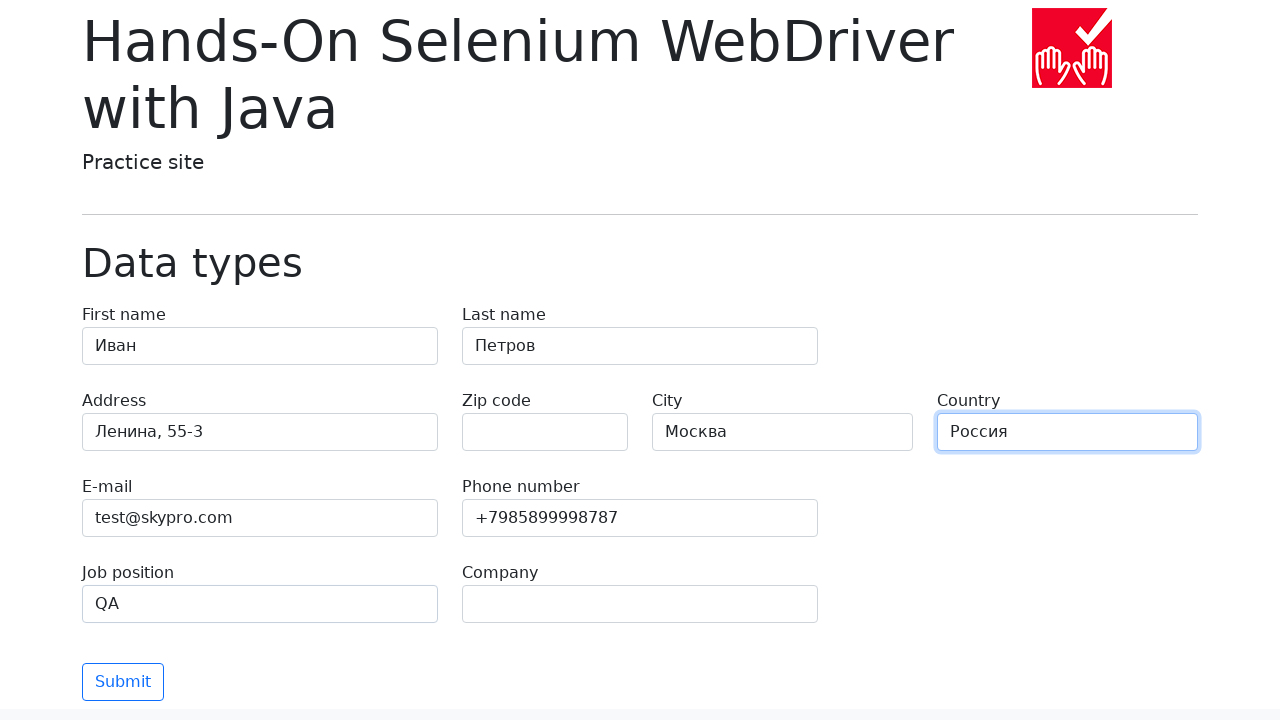

Filled company field with 'SkyPro' on input[name='company']
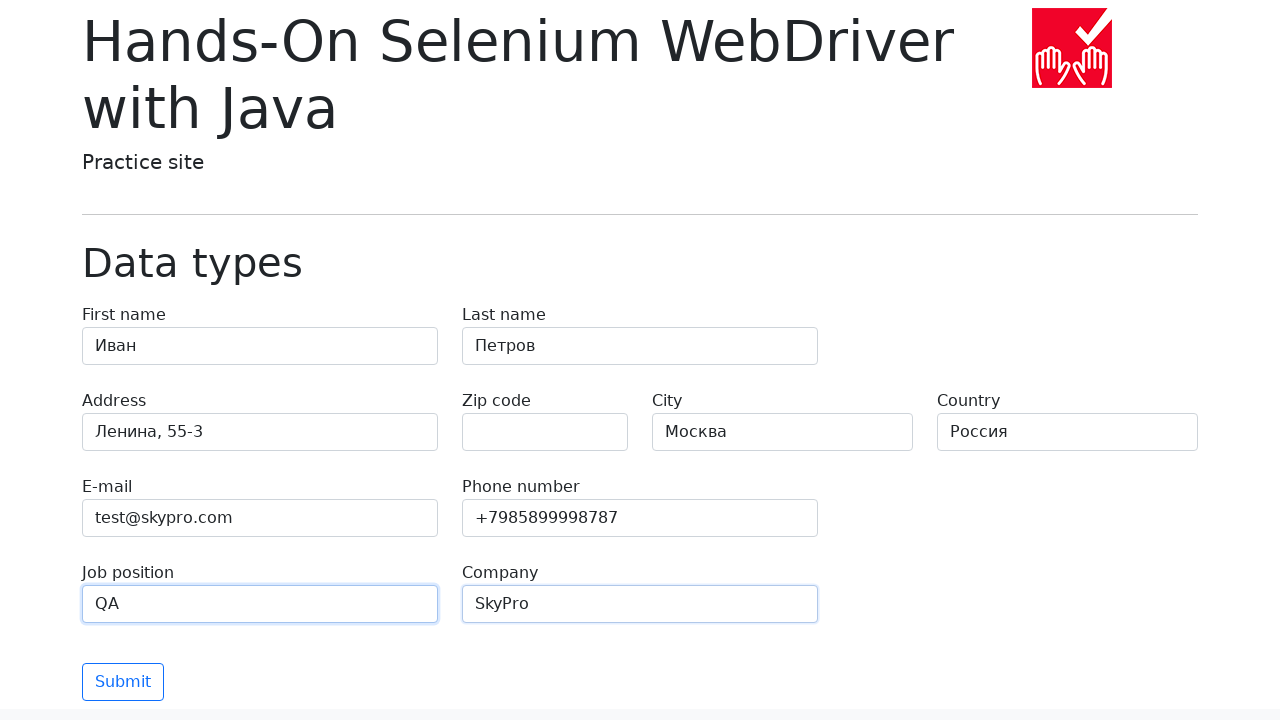

Clicked Submit button to validate form at (123, 682) on button[type='submit']
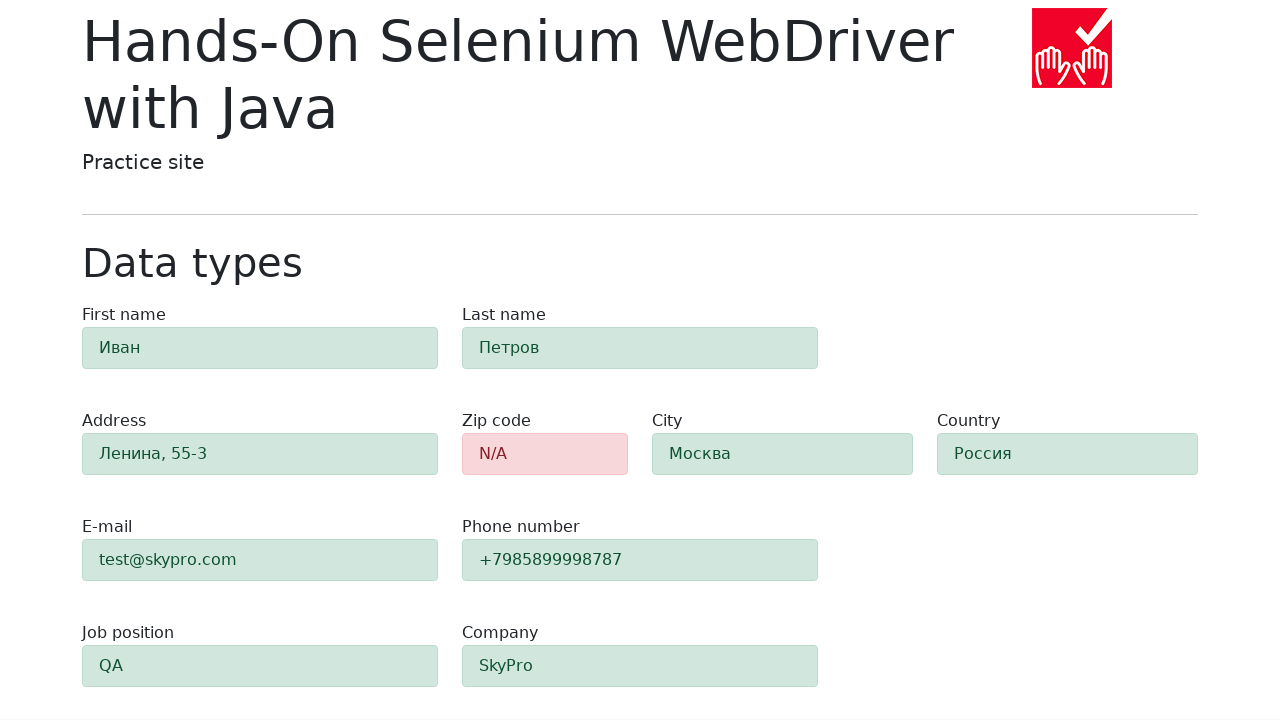

Form validation completed and zip code error field appeared
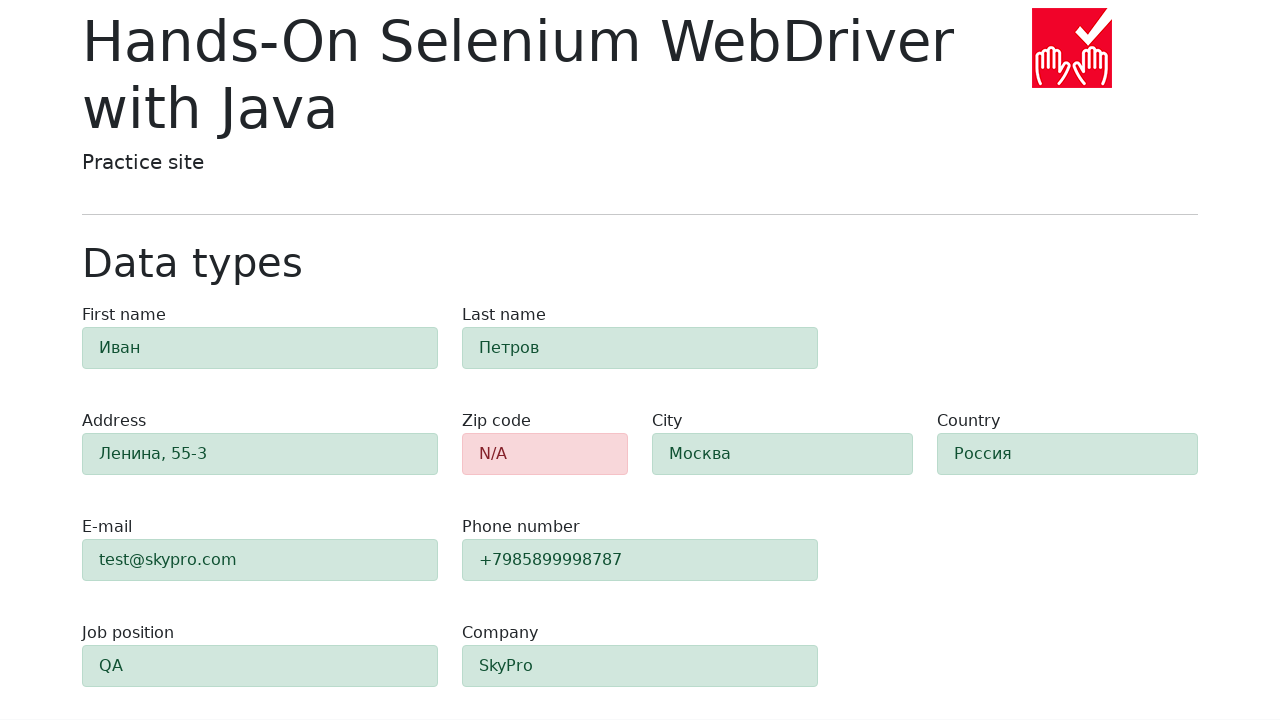

Retrieved zip code field class attribute to verify error highlighting
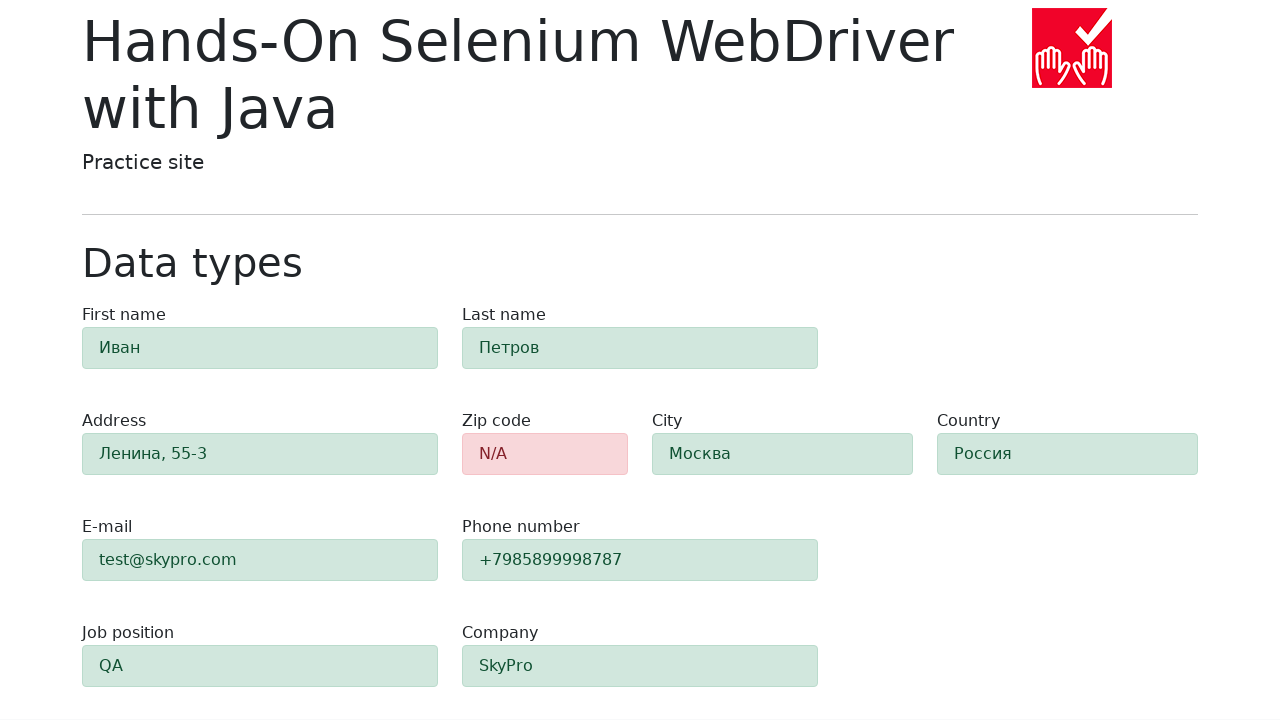

Verified zip code field is highlighted red (alert-danger class present)
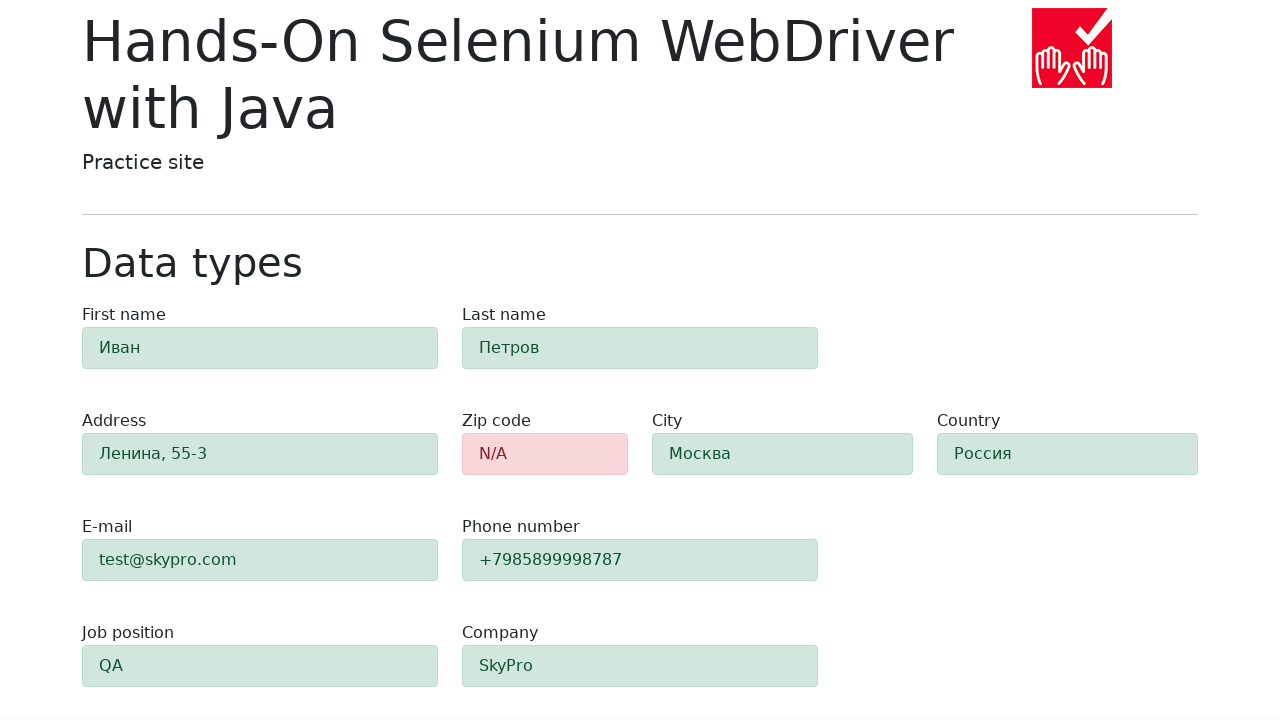

Retrieved first-name field class attribute to verify success highlighting
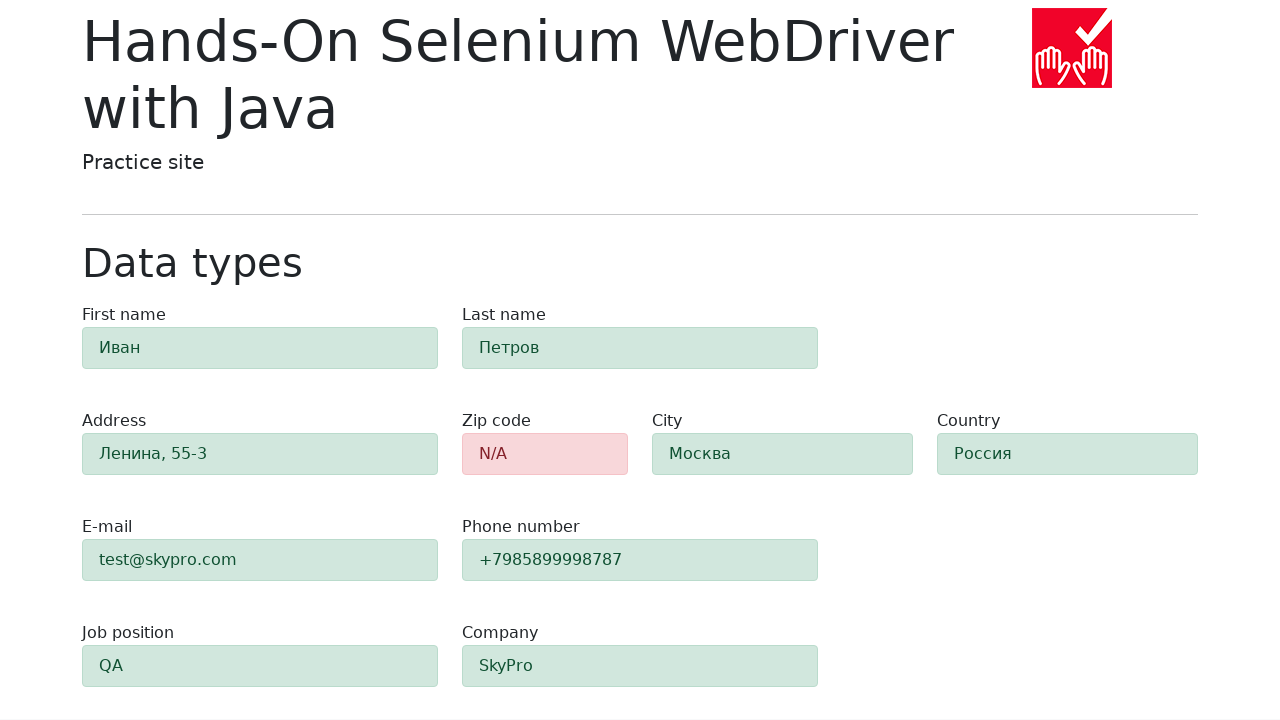

Verified first-name field is highlighted green (alert-success class present)
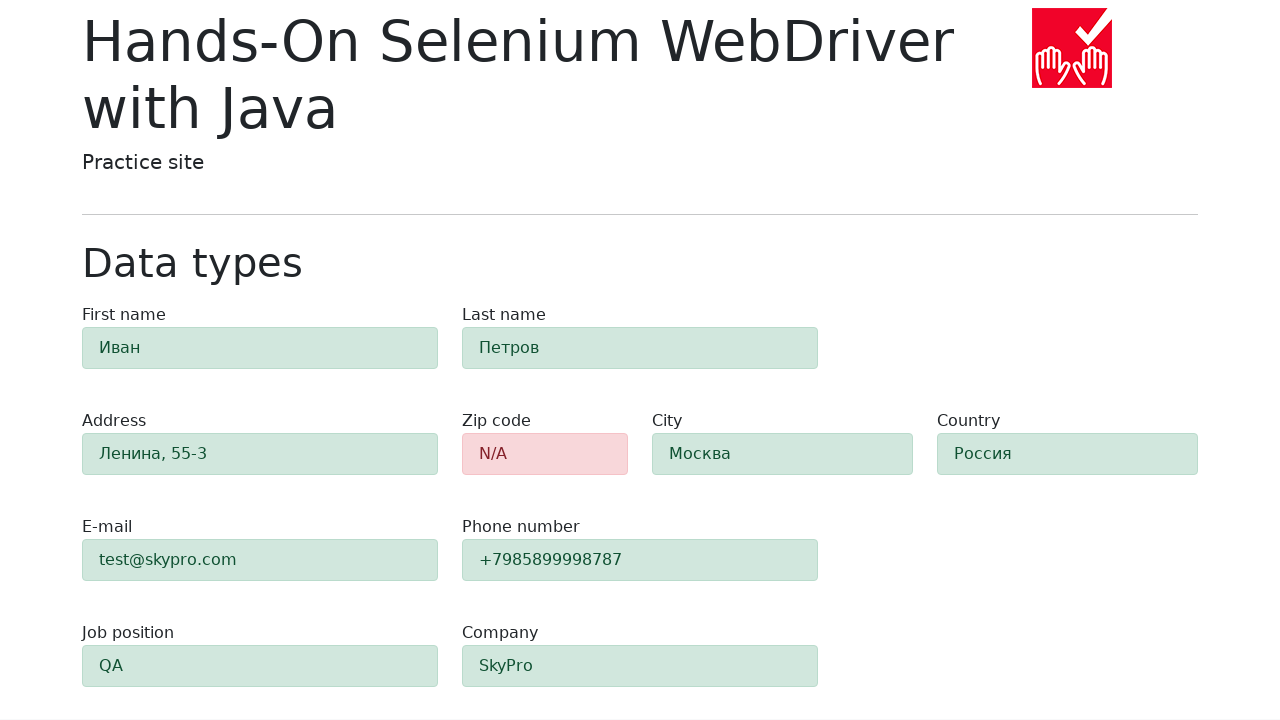

Retrieved last-name field class attribute to verify success highlighting
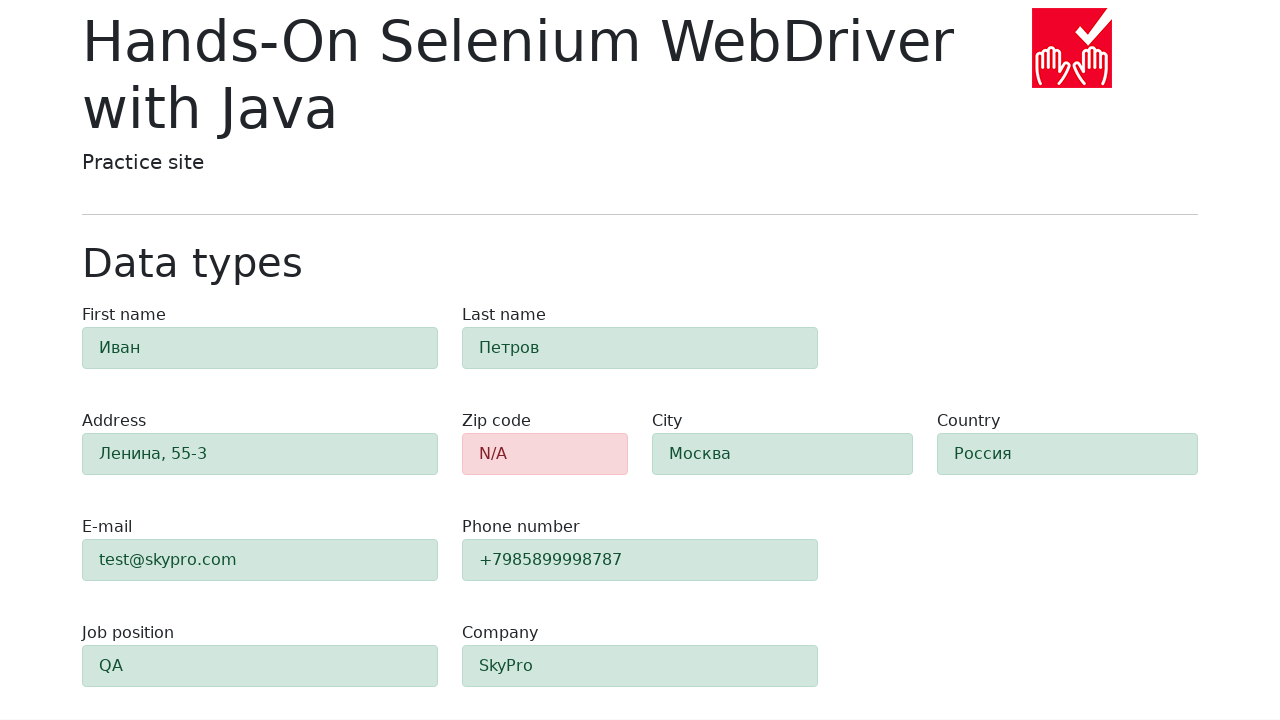

Verified last-name field is highlighted green (alert-success class present)
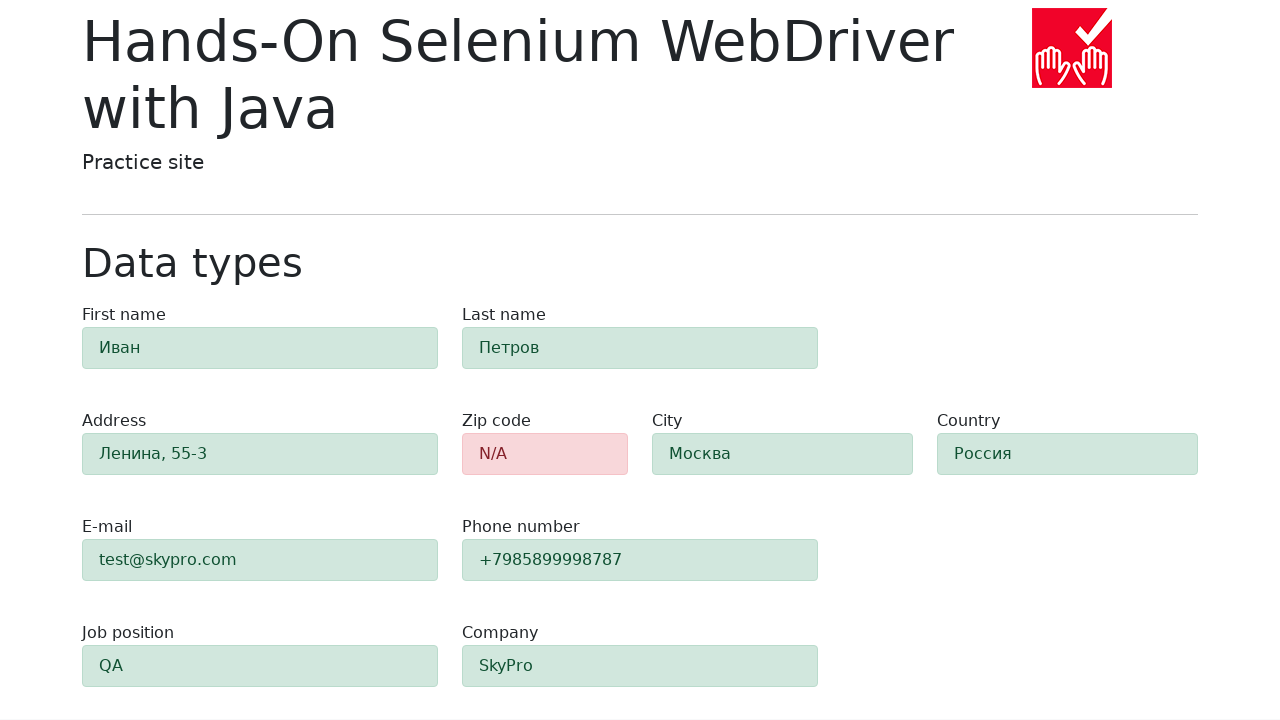

Retrieved address field class attribute to verify success highlighting
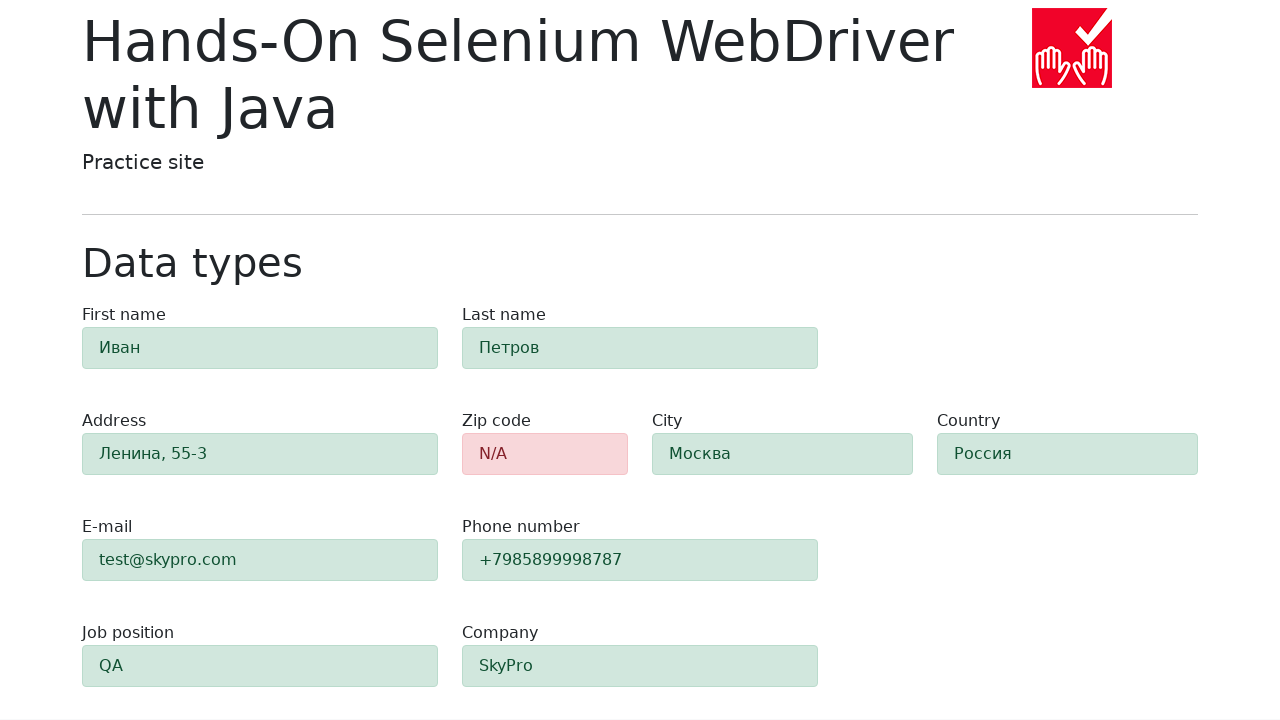

Verified address field is highlighted green (alert-success class present)
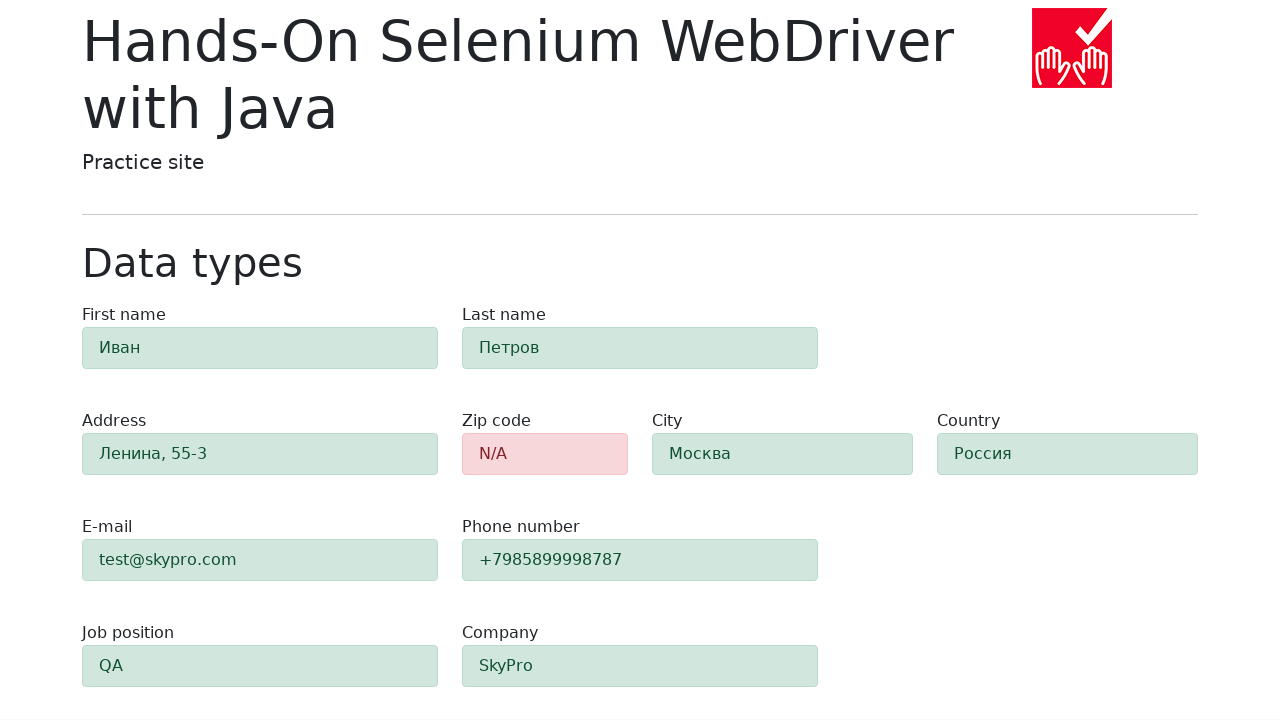

Retrieved e-mail field class attribute to verify success highlighting
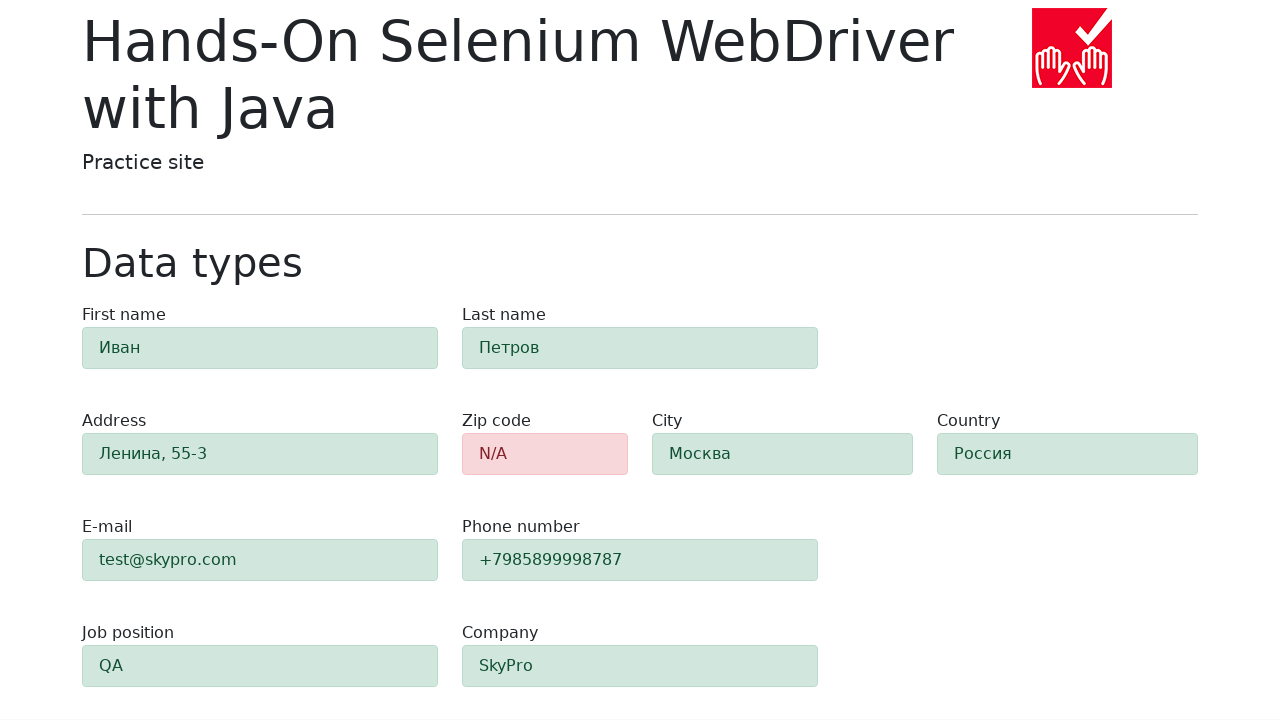

Verified e-mail field is highlighted green (alert-success class present)
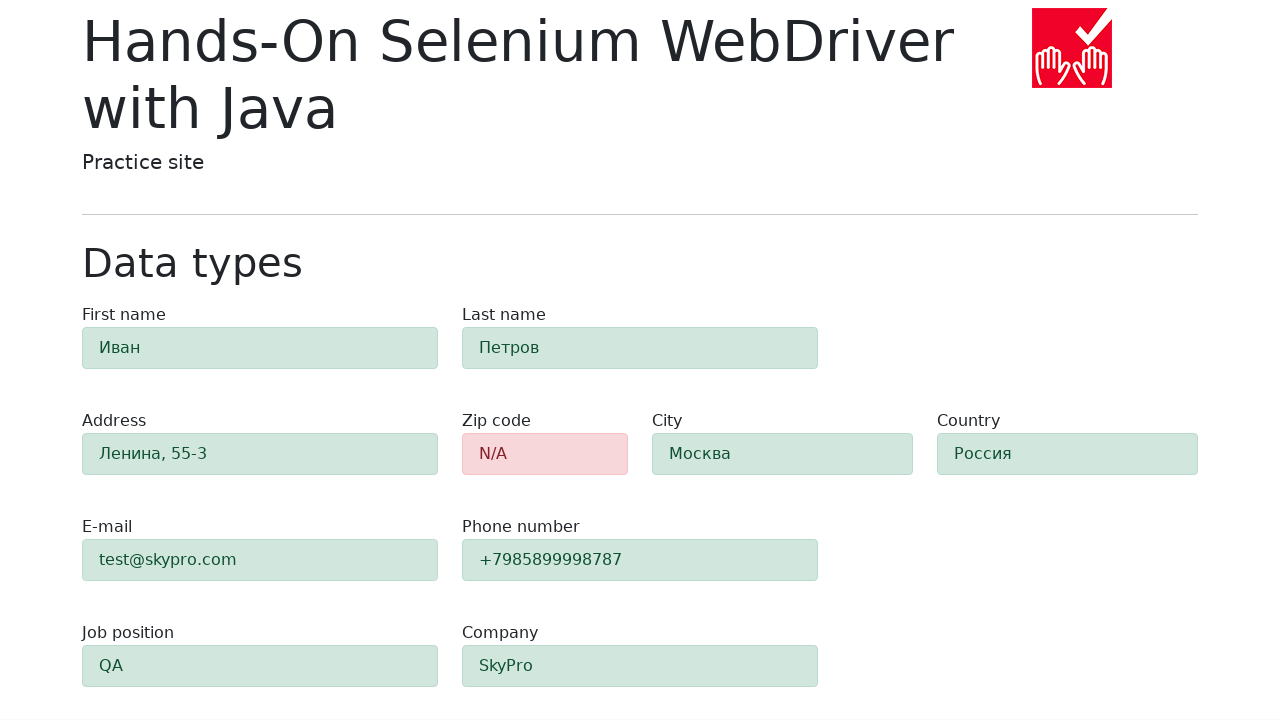

Retrieved phone field class attribute to verify success highlighting
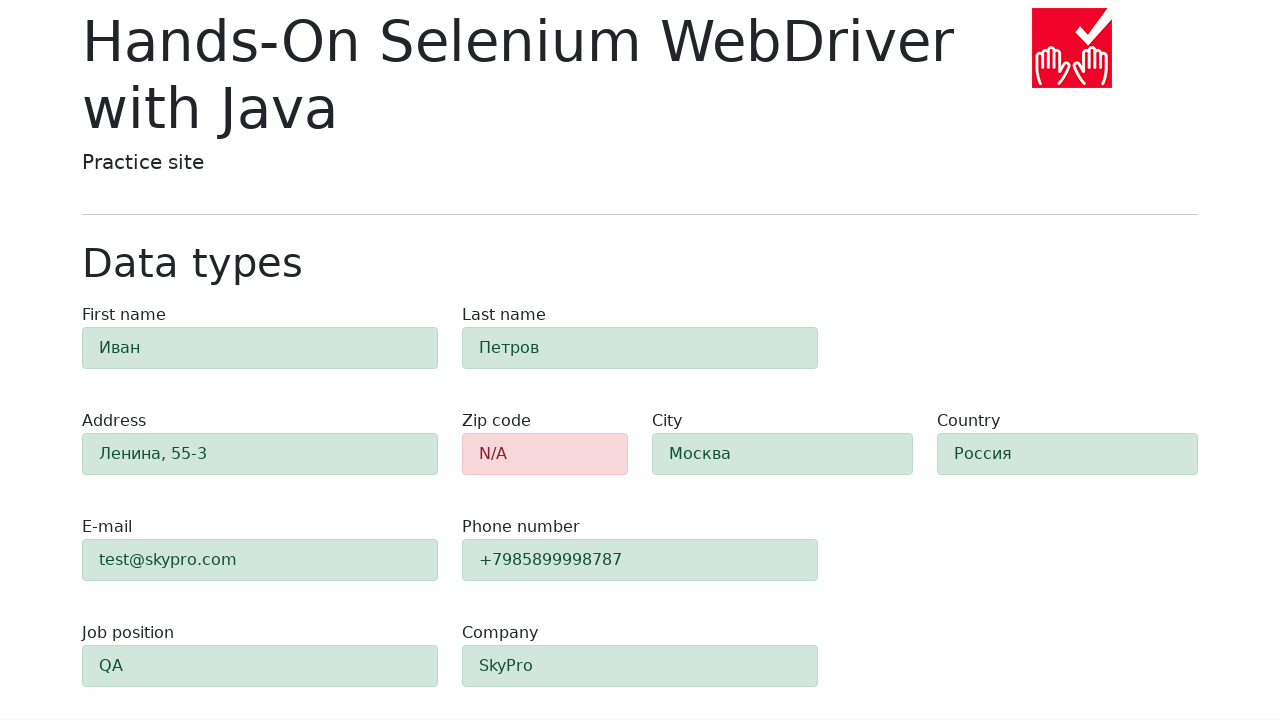

Verified phone field is highlighted green (alert-success class present)
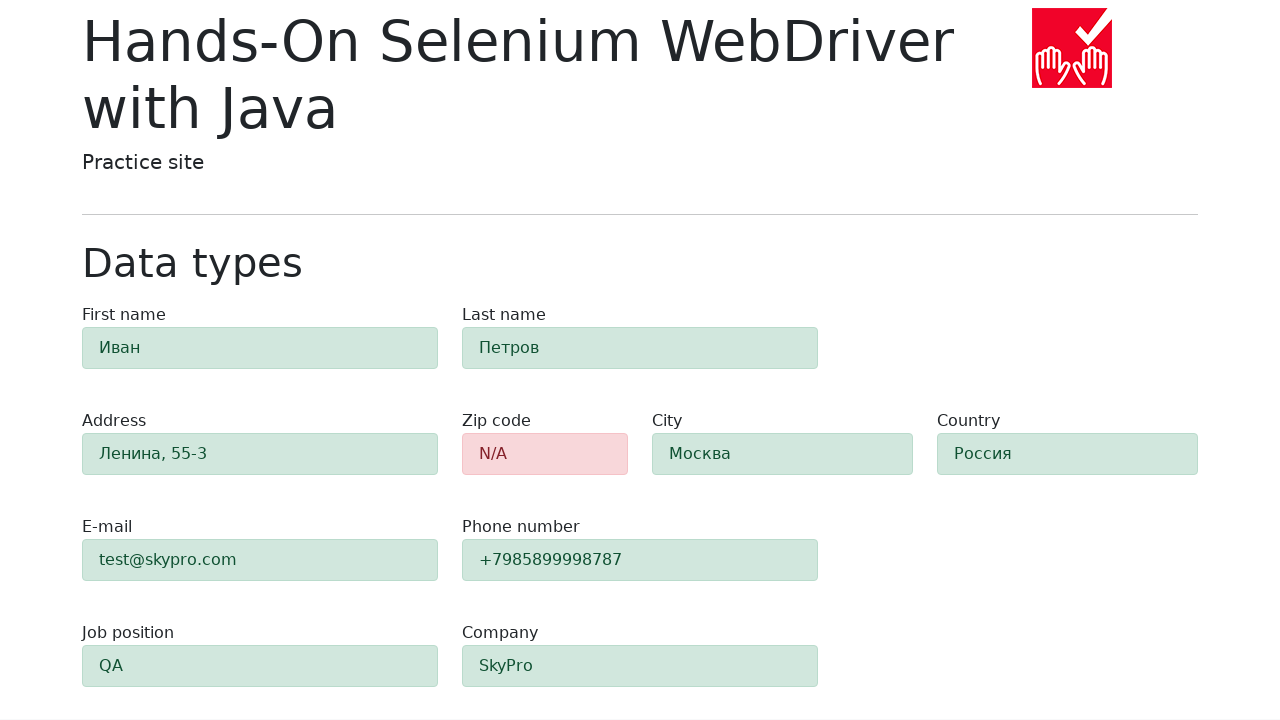

Retrieved city field class attribute to verify success highlighting
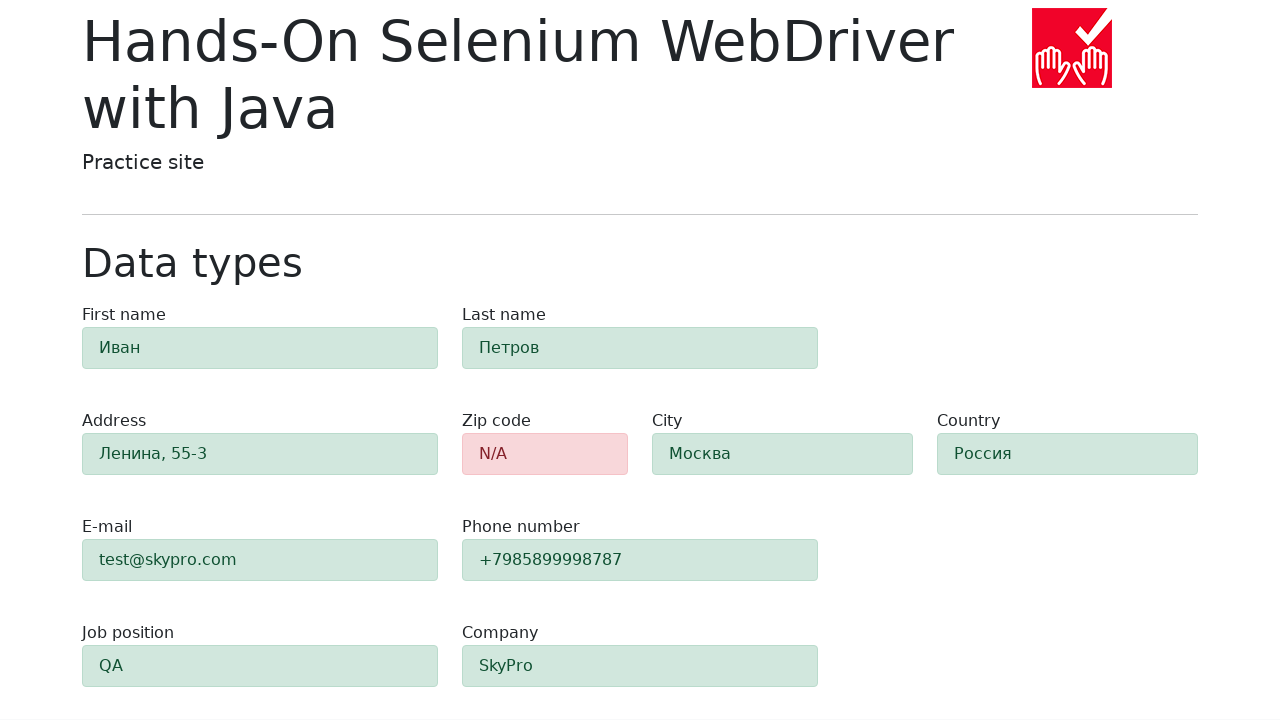

Verified city field is highlighted green (alert-success class present)
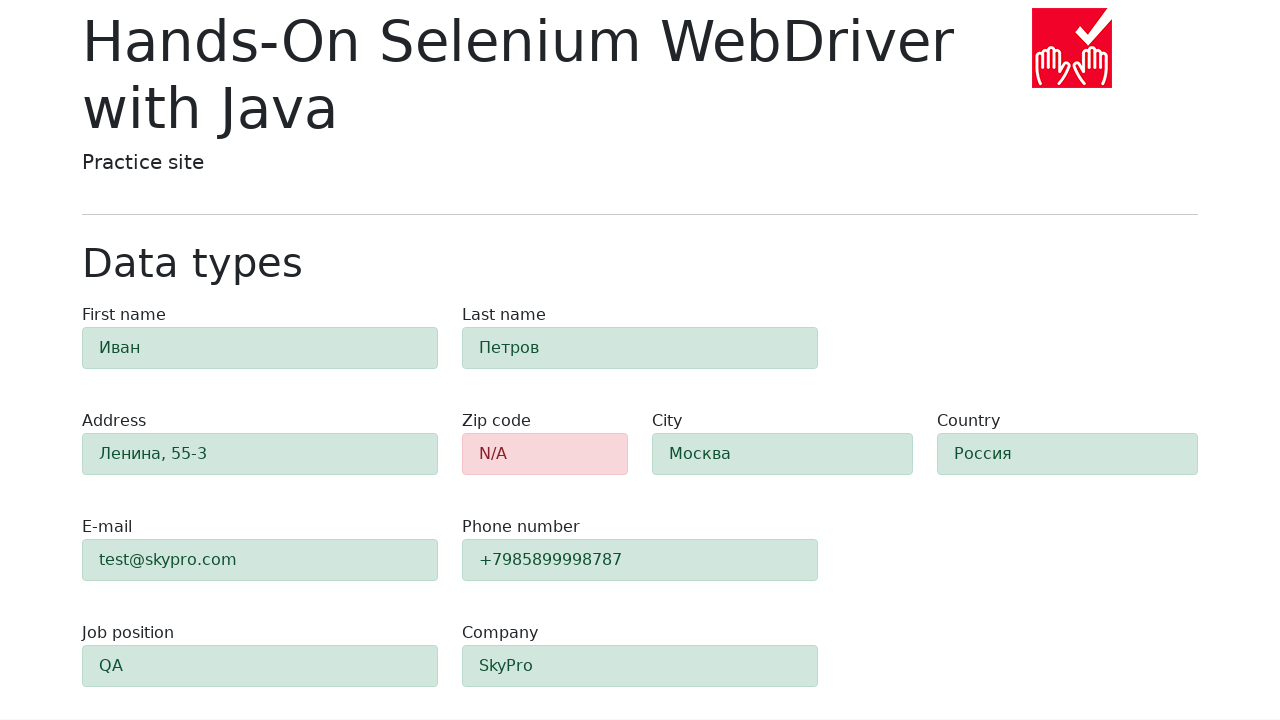

Retrieved job-position field class attribute to verify success highlighting
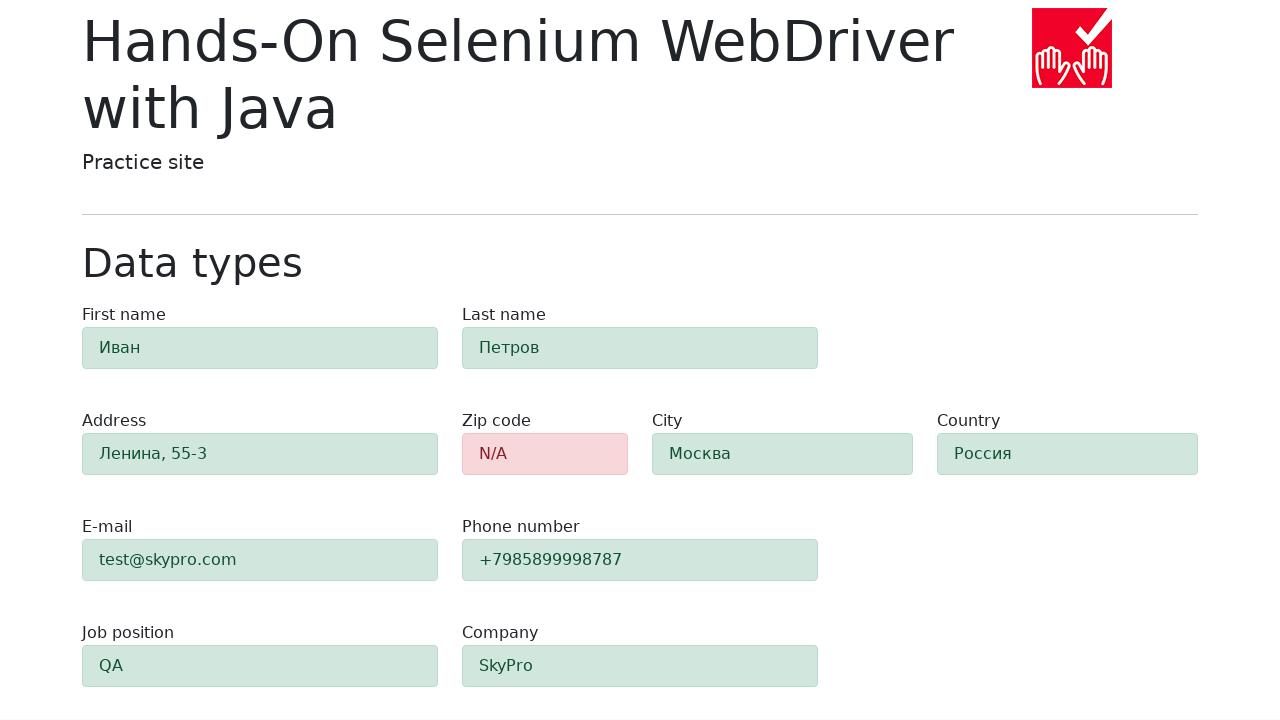

Verified job-position field is highlighted green (alert-success class present)
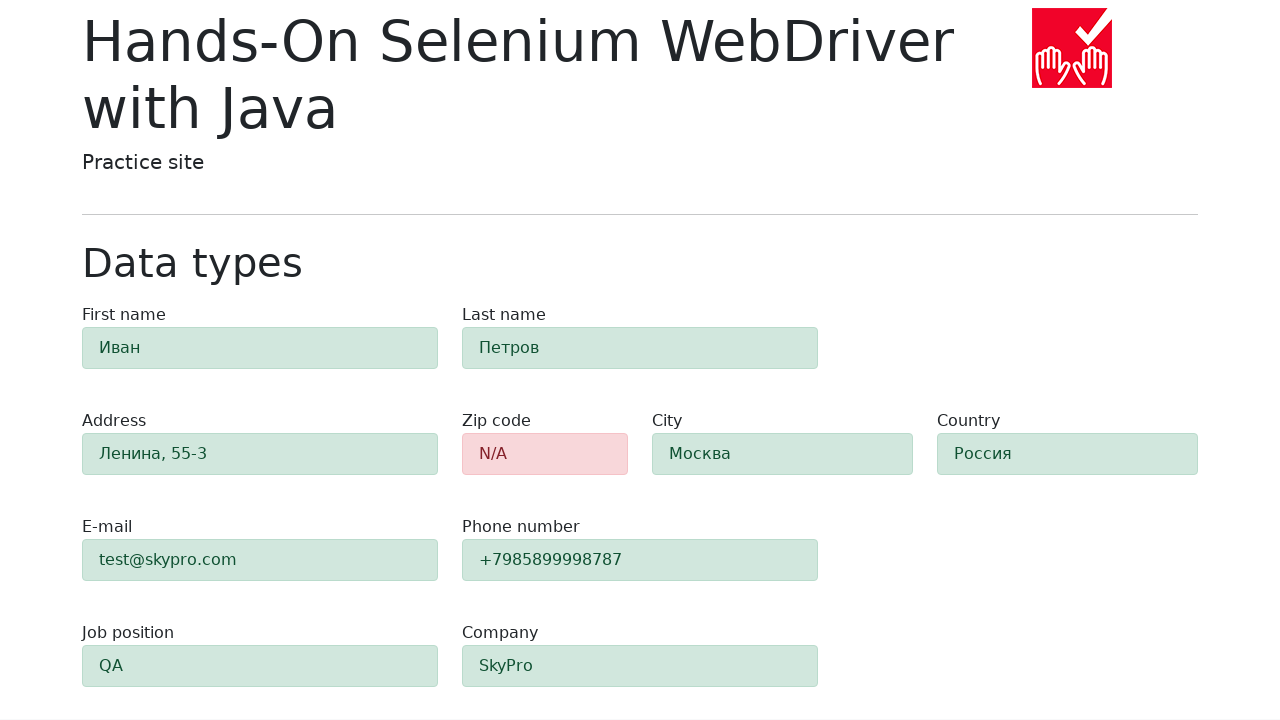

Retrieved company field class attribute to verify success highlighting
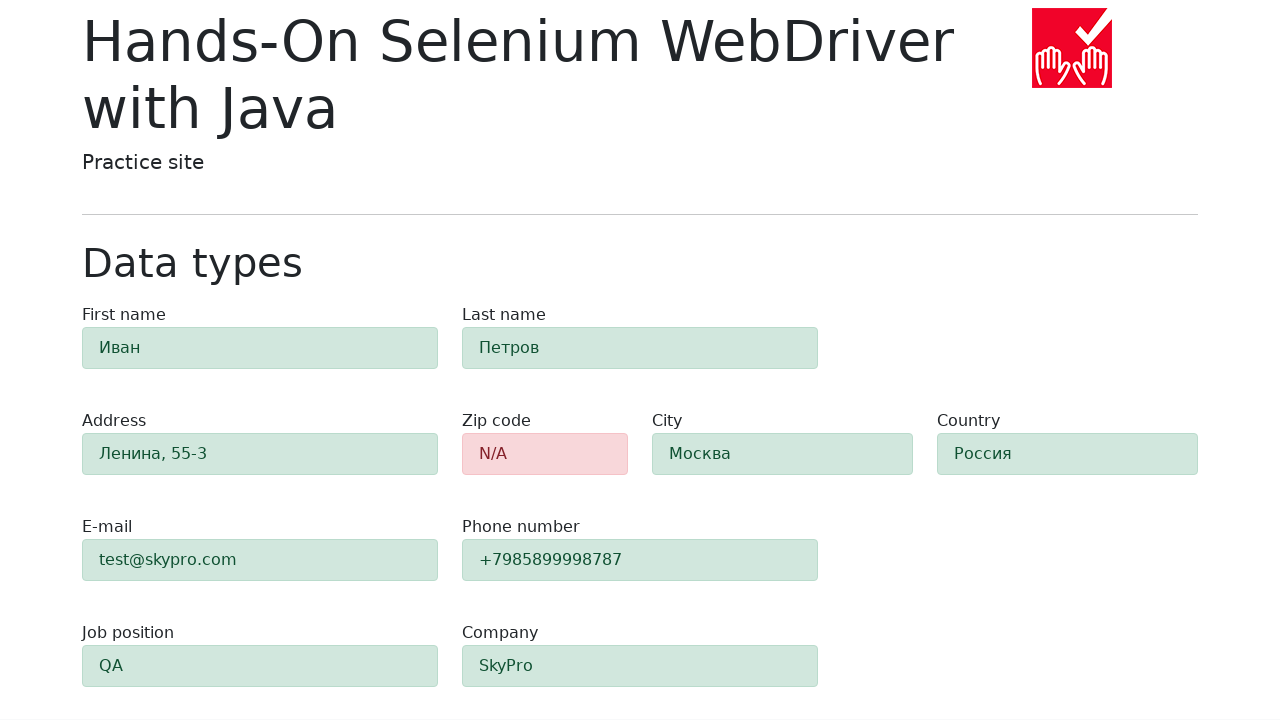

Verified company field is highlighted green (alert-success class present)
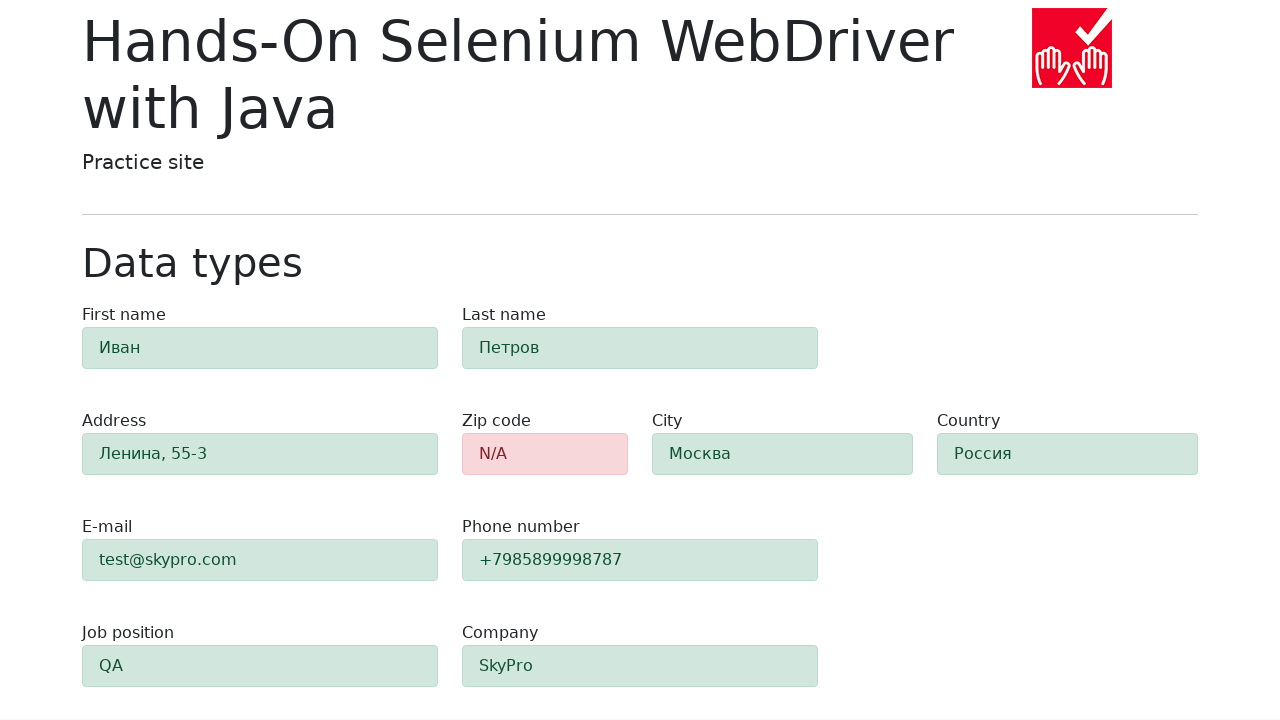

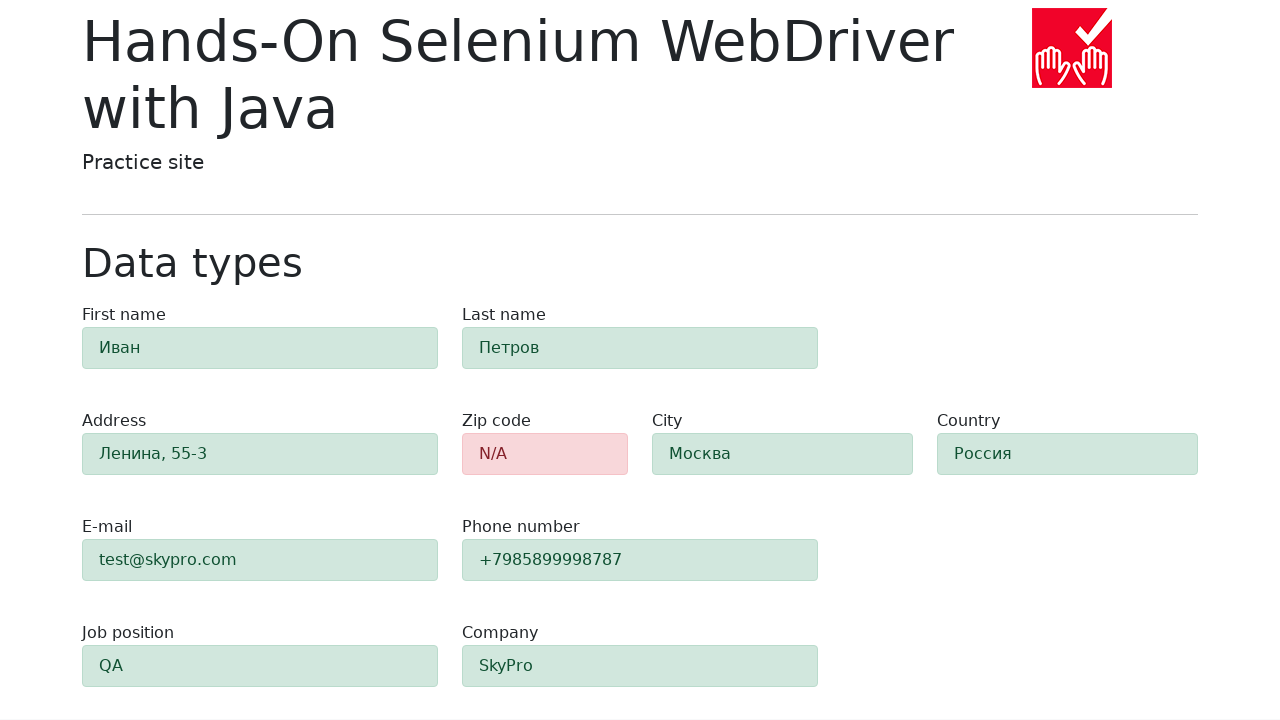